Tests that entering text instead of a number displays the correct error message "Please enter a number"

Starting URL: https://kristinek.github.io/site/tasks/enter_a_number

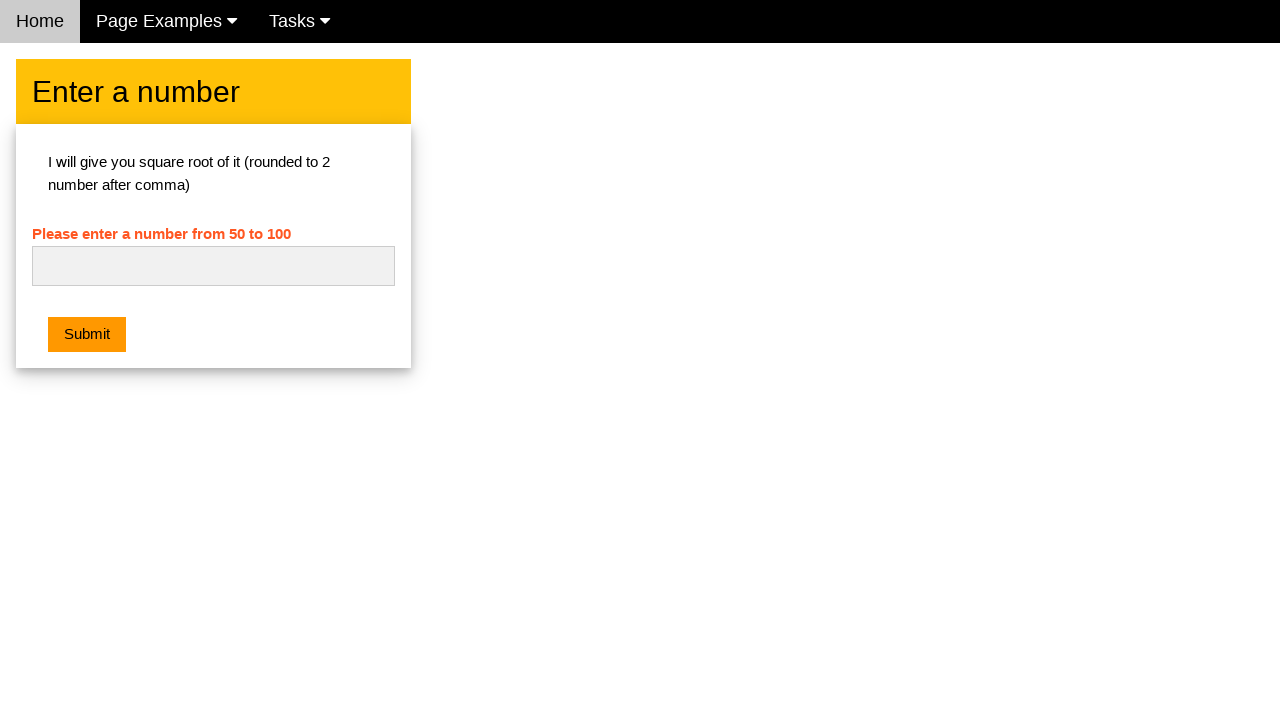

Navigated to enter a number task page
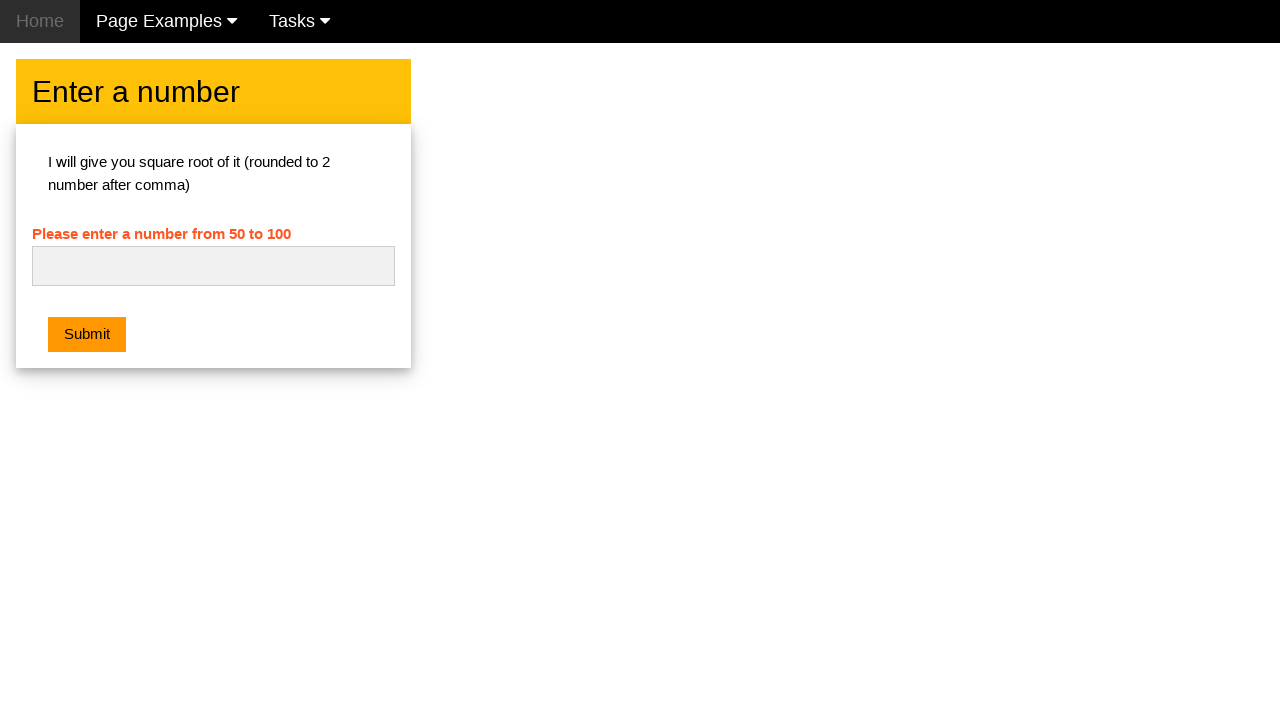

Entered text 'adfhj' into the number input field on #numb
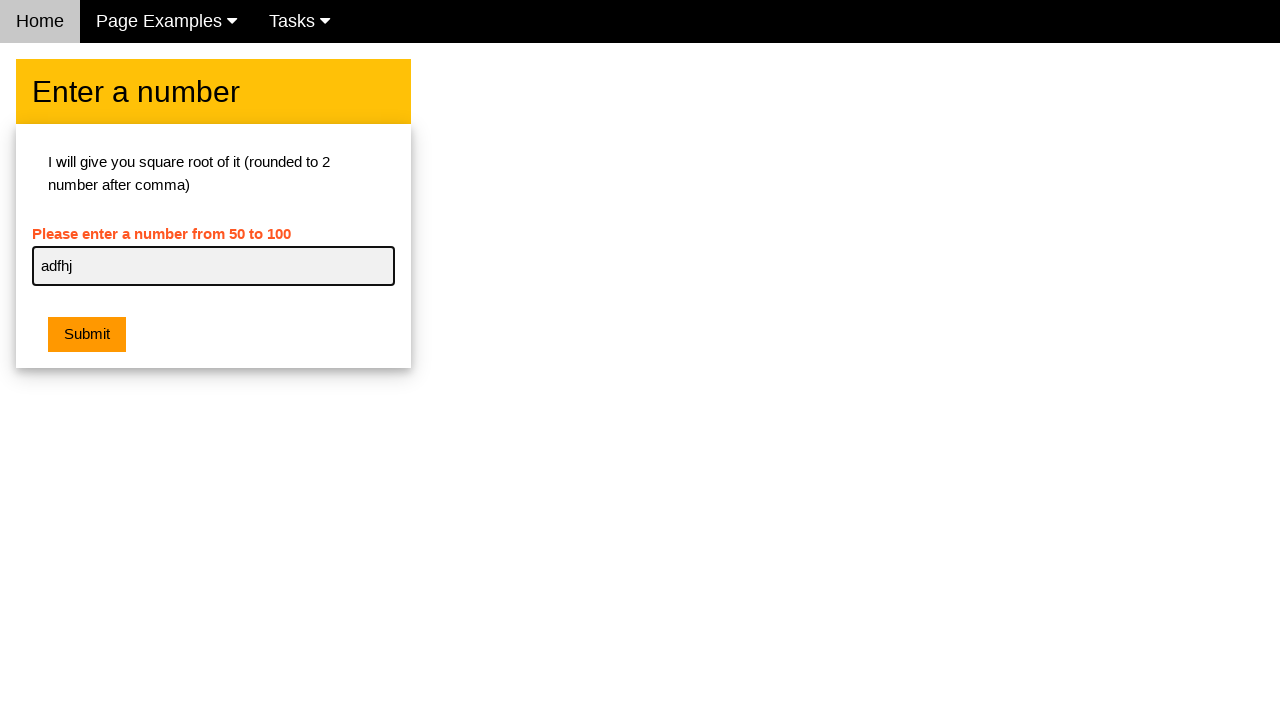

Clicked the submit button at (87, 335) on .w3-orange
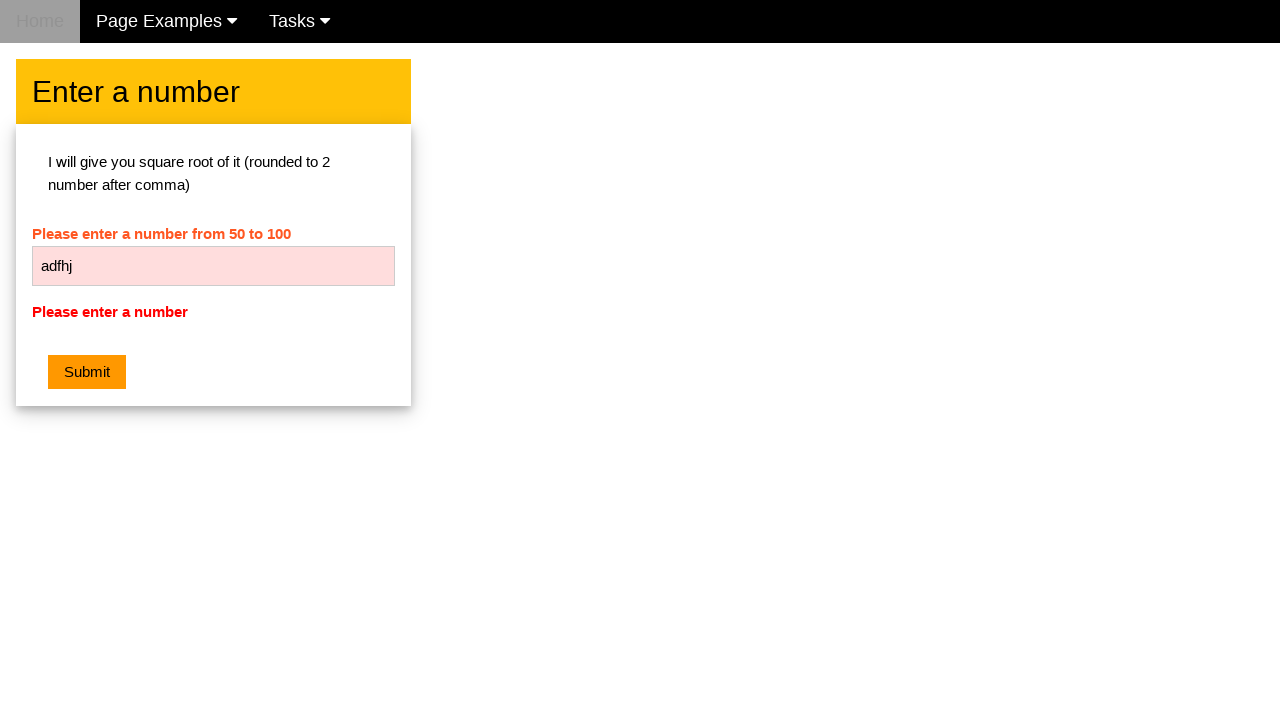

Retrieved error message text from the page
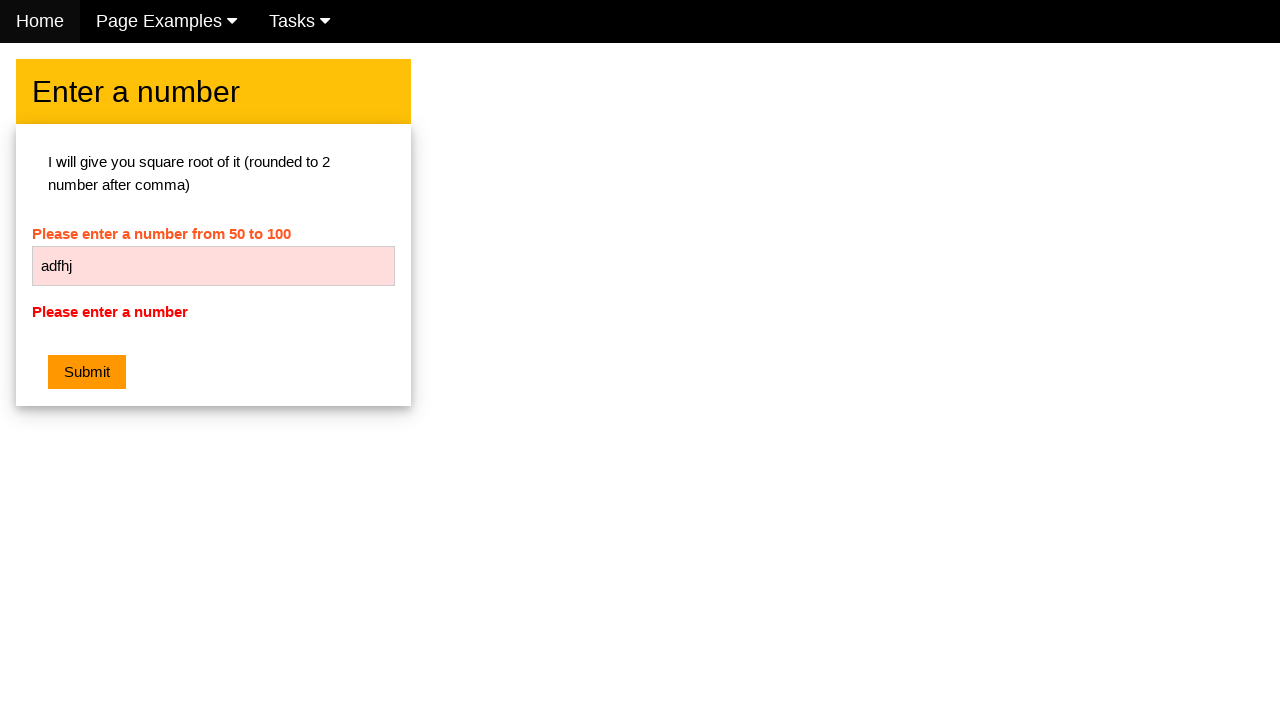

Verified error message displays 'Please enter a number'
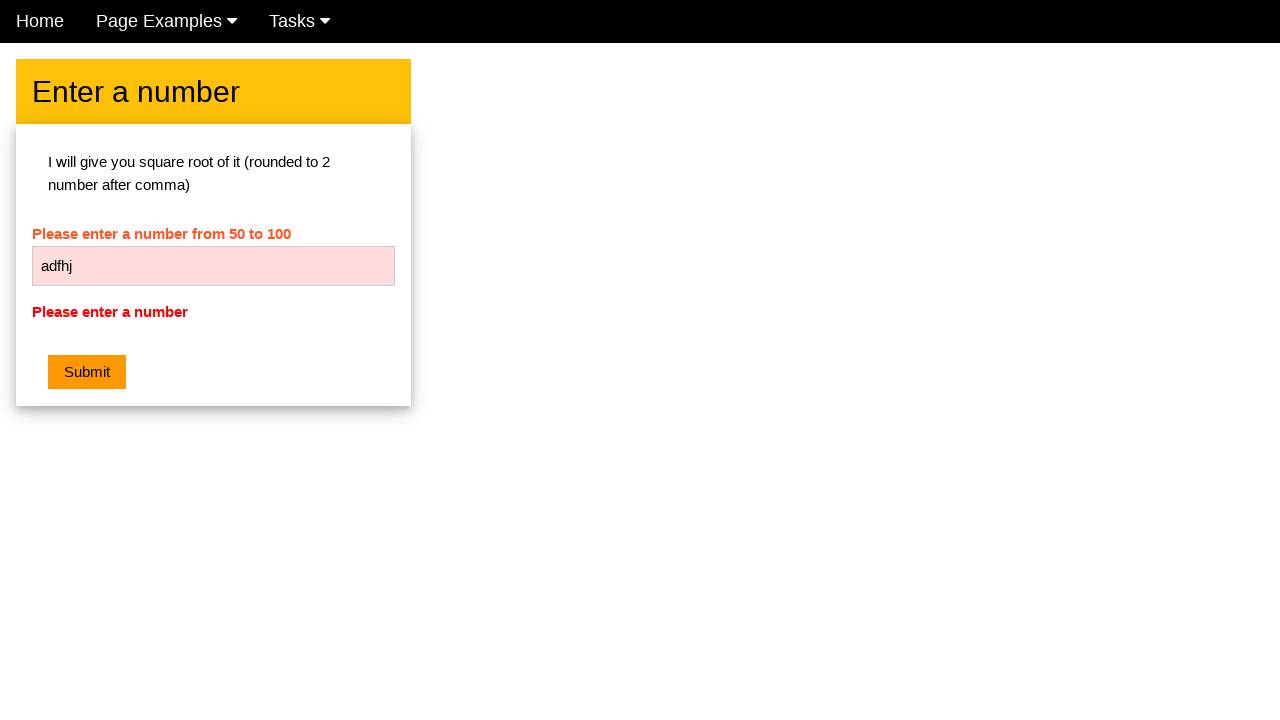

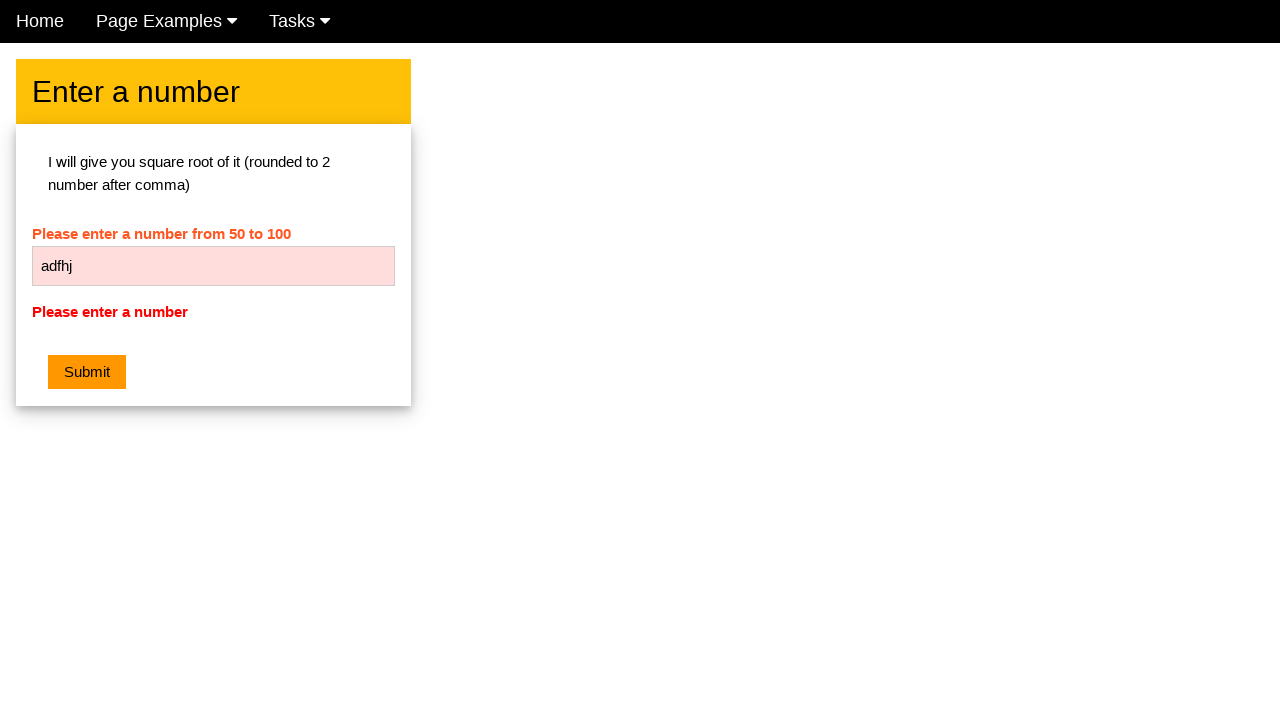